Tests a practice form submission on DemoQA by filling out personal information including name, email, gender, phone number, date of birth, subjects, hobbies, address, state, and city, then submitting the form.

Starting URL: https://demoqa.com/automation-practice-form

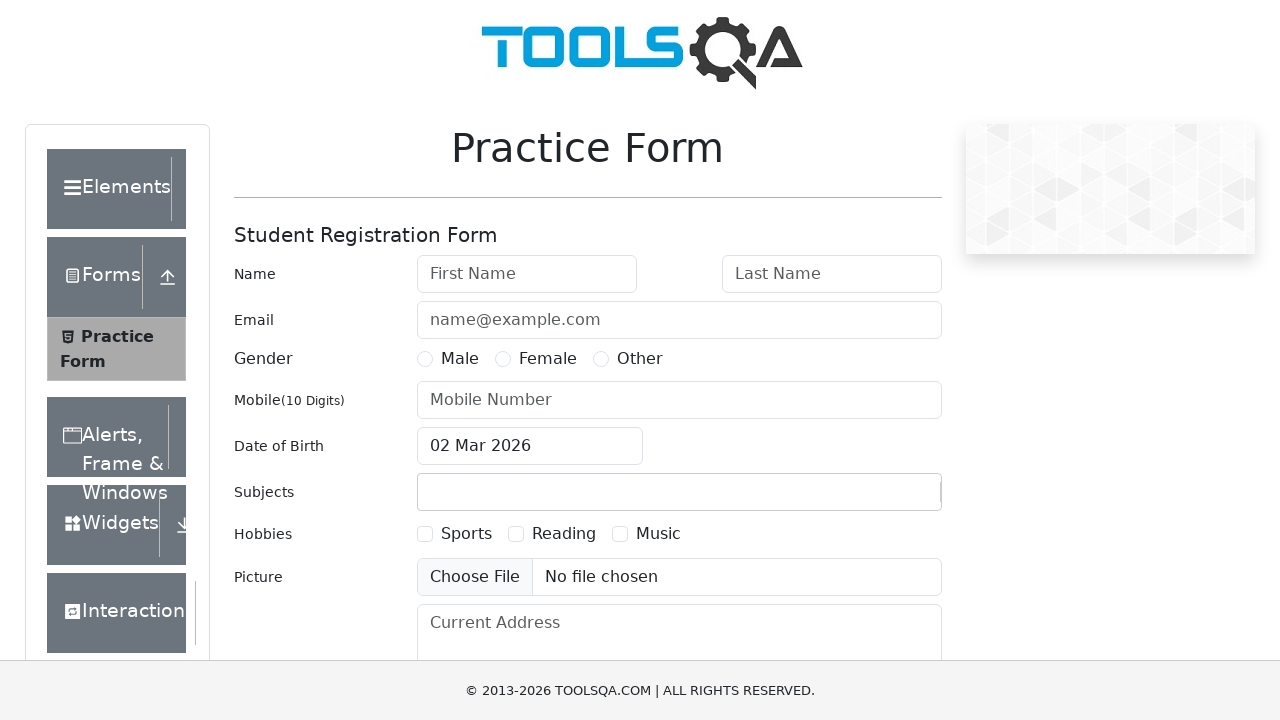

Filled first name field with 'Berkay' on input#firstName
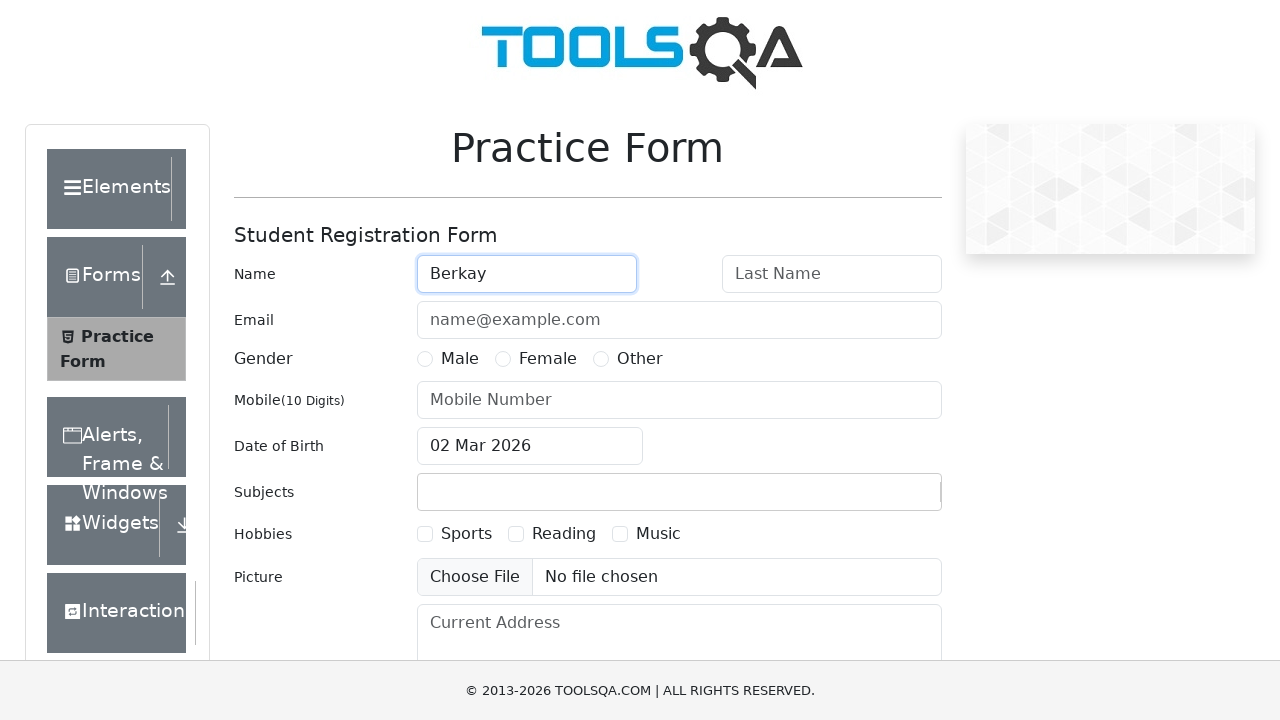

Filled last name field with 'Gun' on input#lastName
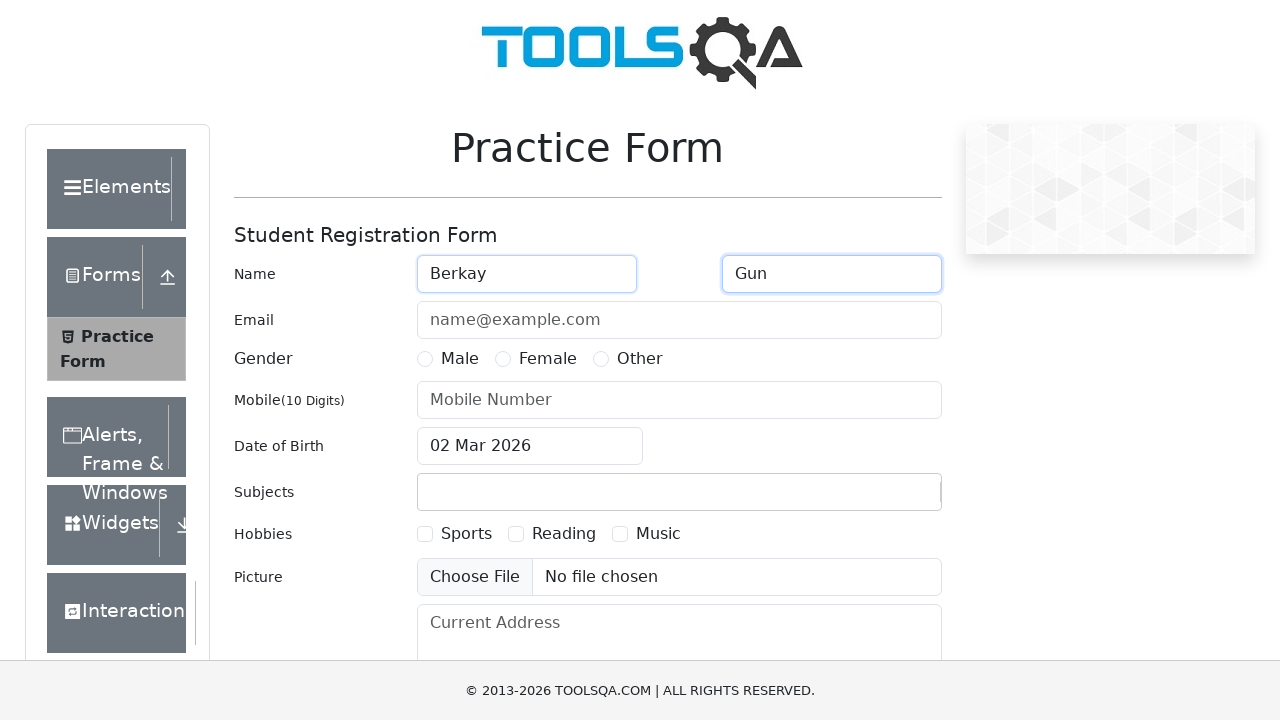

Filled email field with 'gunberkay@gmail.com' on input#userEmail
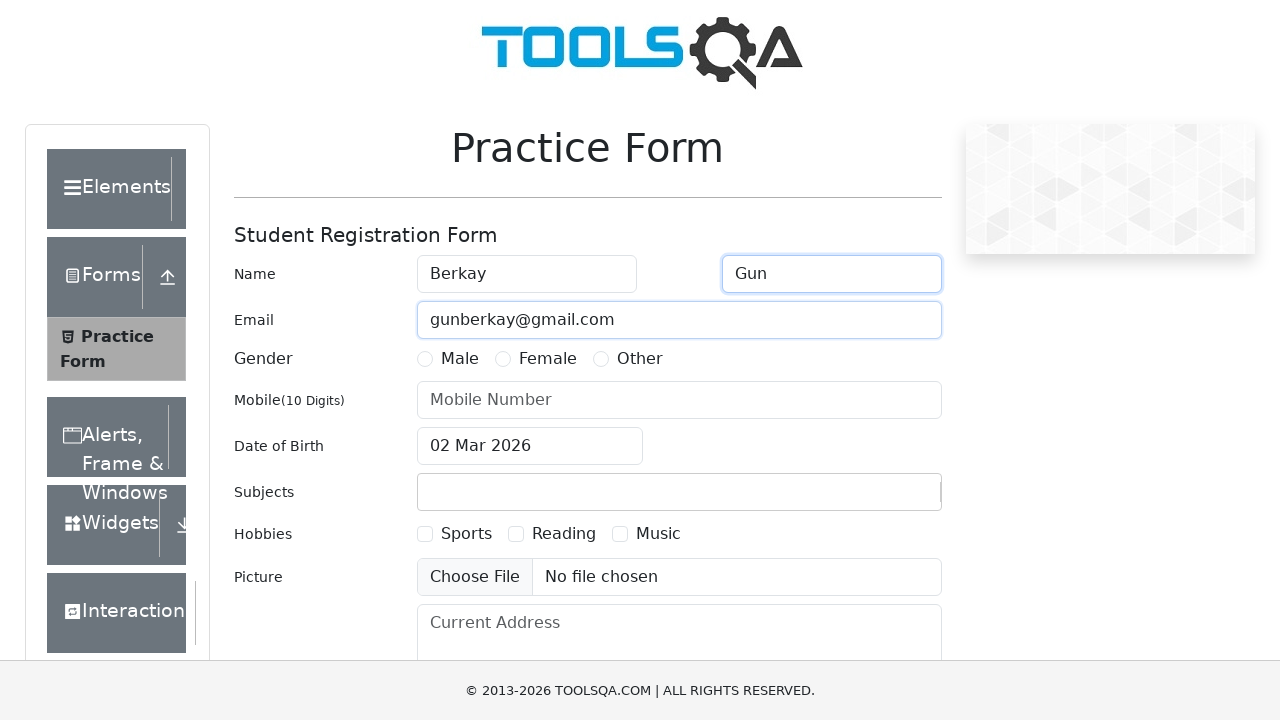

Selected Male gender option at (460, 359) on label[for='gender-radio-1']
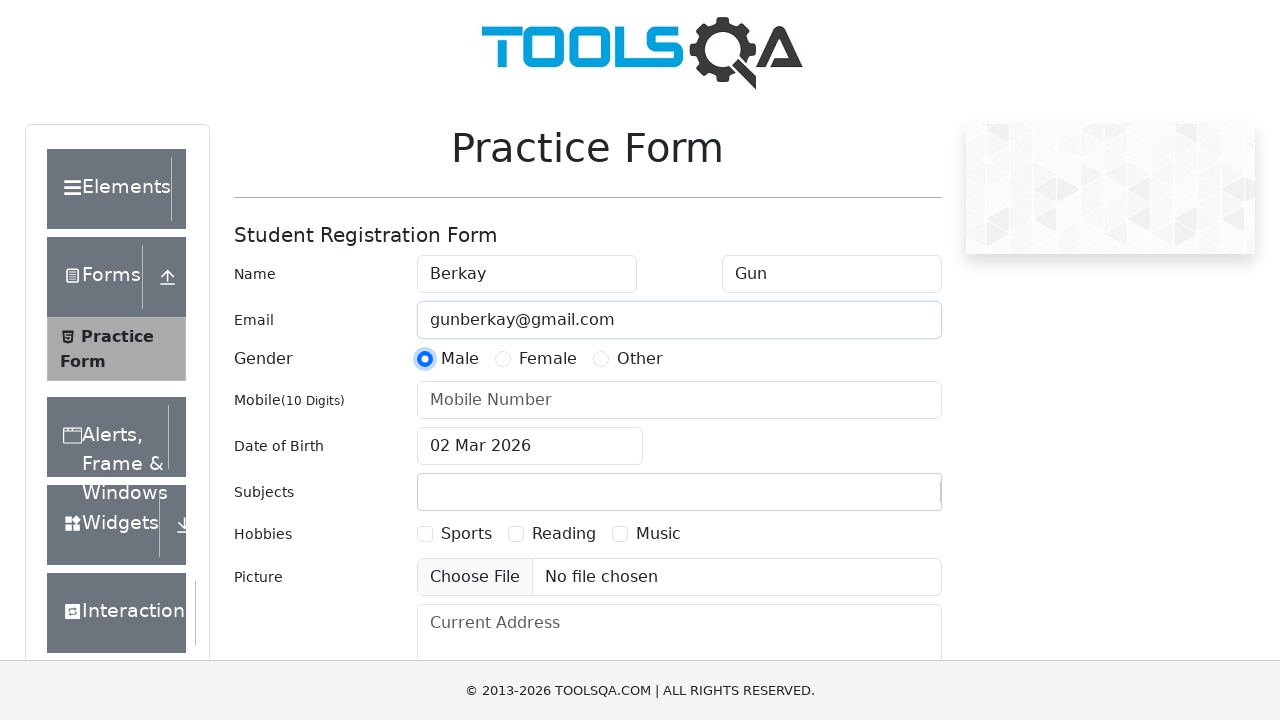

Filled mobile number field with '1234567891' on input#userNumber
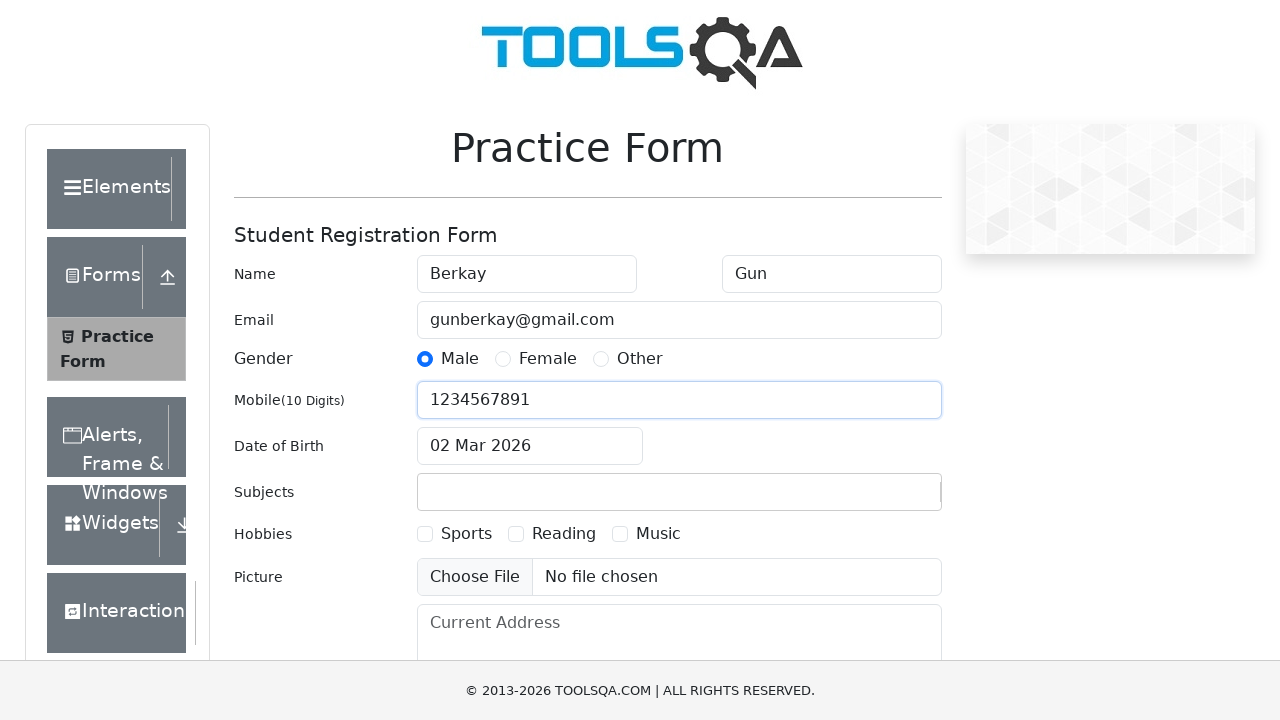

Clicked date of birth field to open date picker at (530, 446) on input#dateOfBirthInput
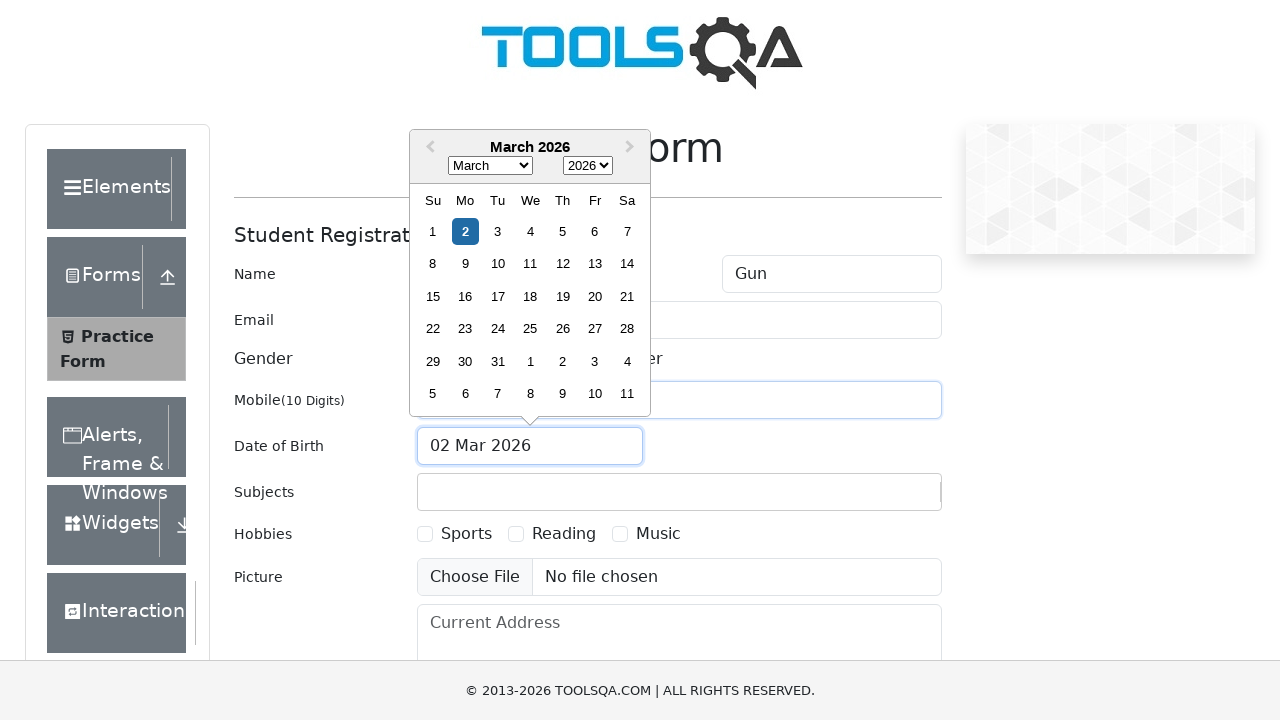

Selected March from month dropdown on select.react-datepicker__month-select
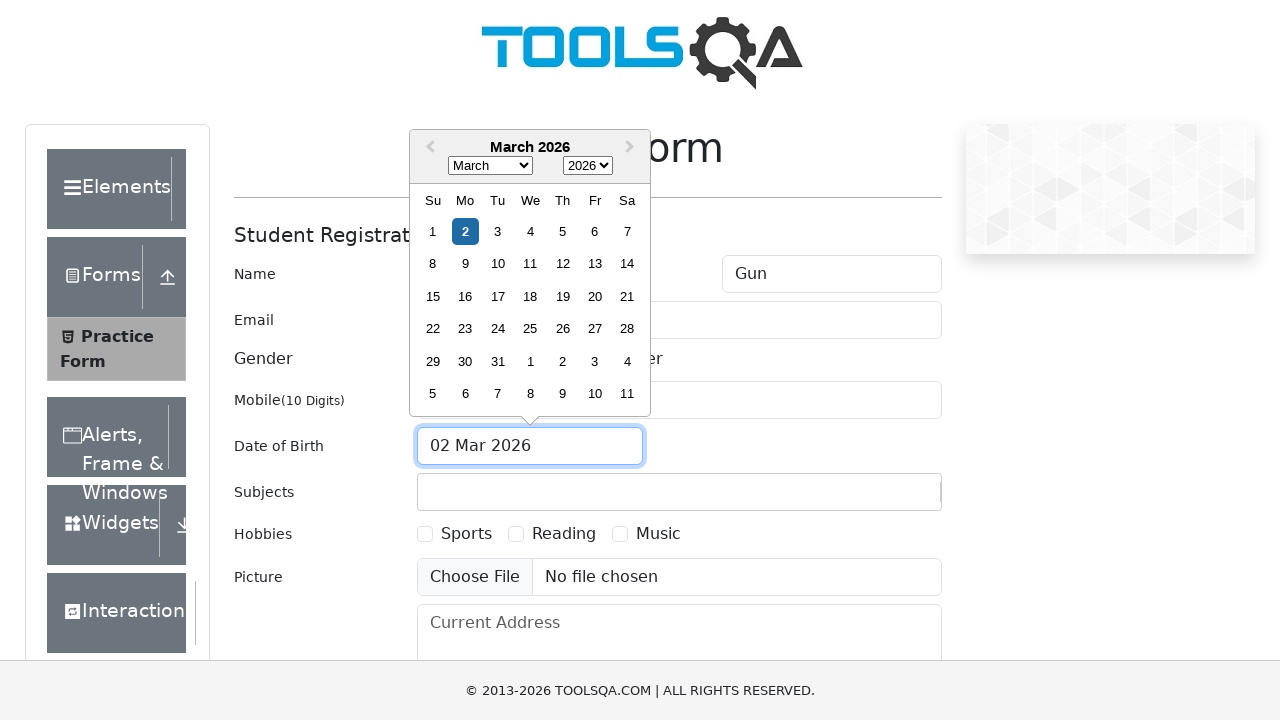

Selected 1995 from year dropdown on select.react-datepicker__year-select
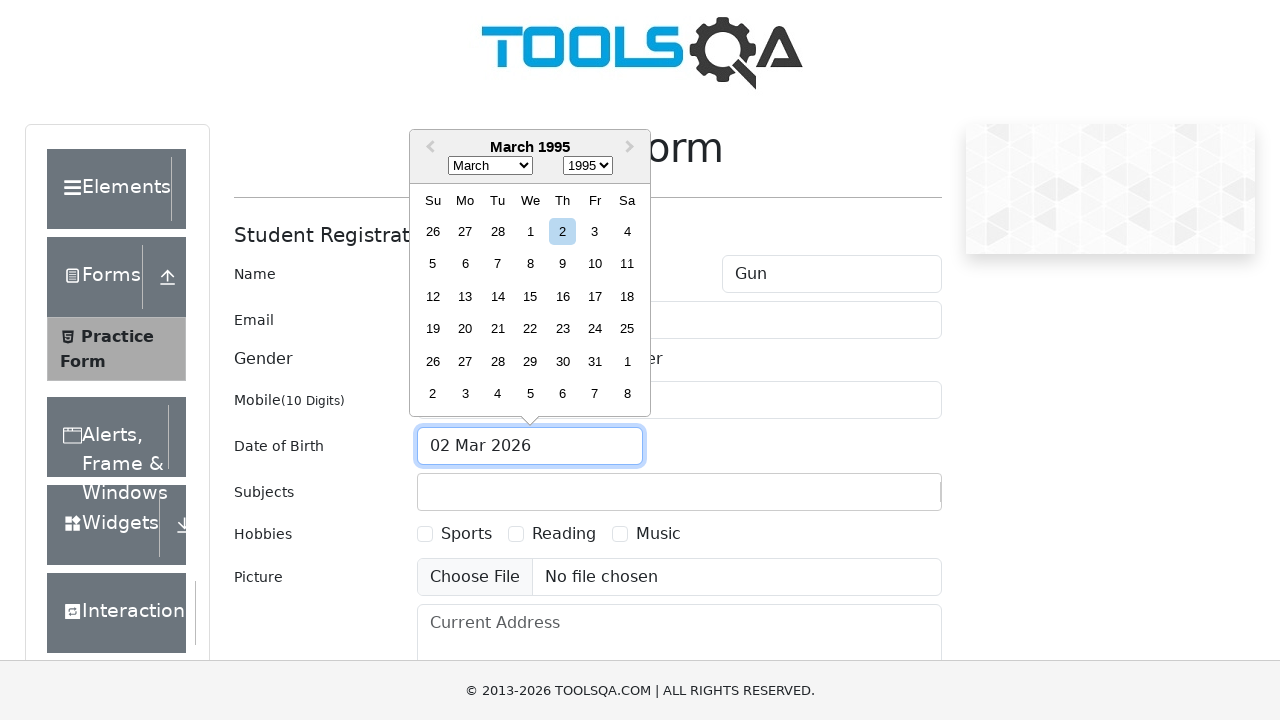

Selected 6th day from date picker at (465, 264) on div.react-datepicker__day--006:not(.react-datepicker__day--outside-month)
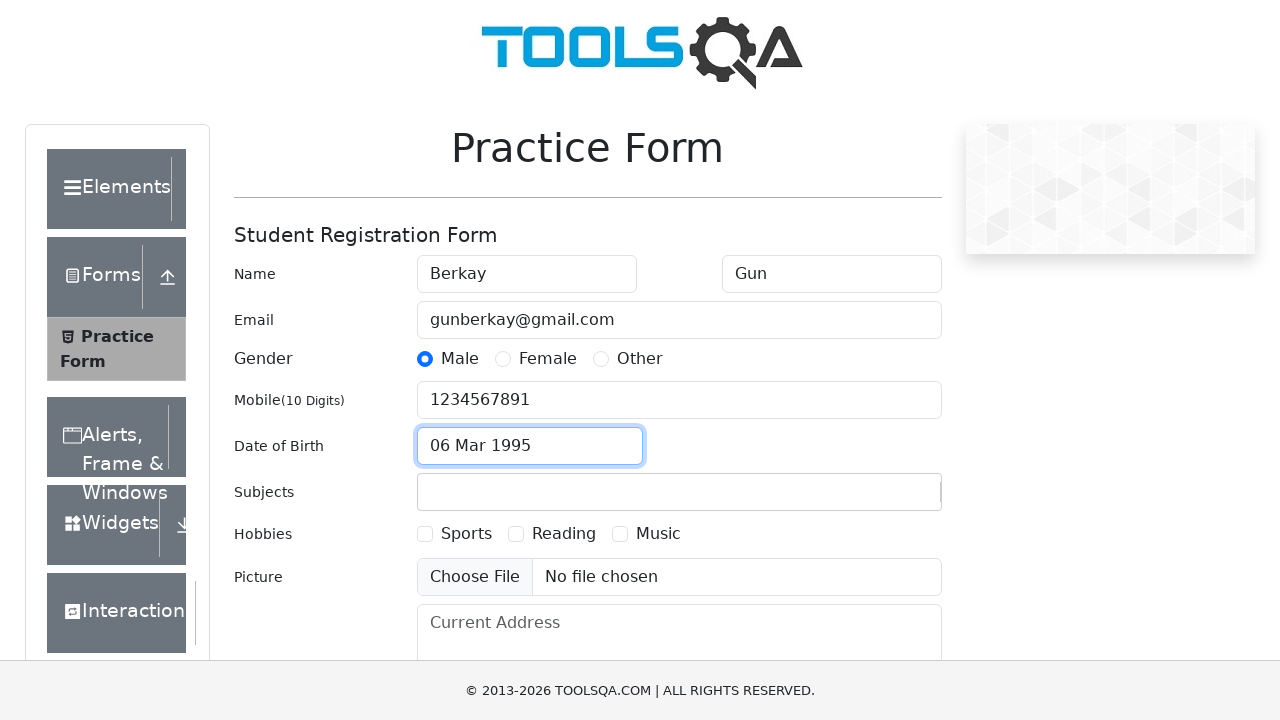

Filled subjects field with 'English' on input#subjectsInput
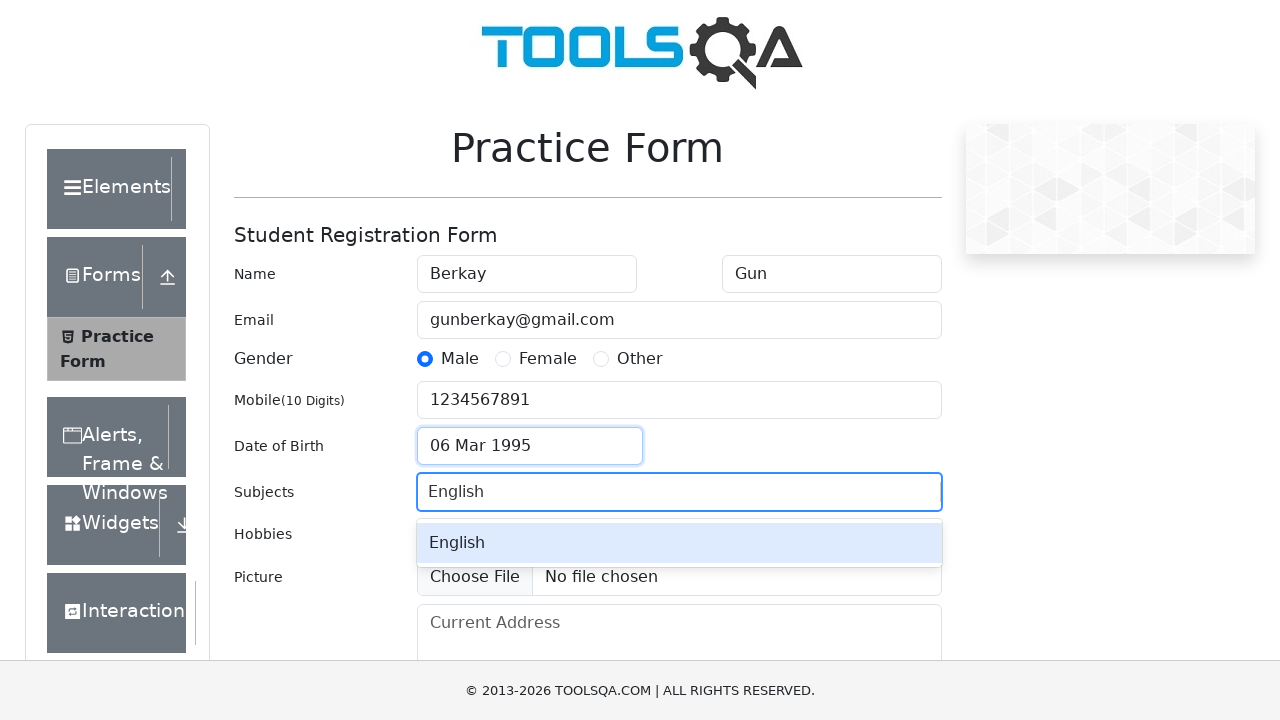

Pressed Enter to confirm subject selection on input#subjectsInput
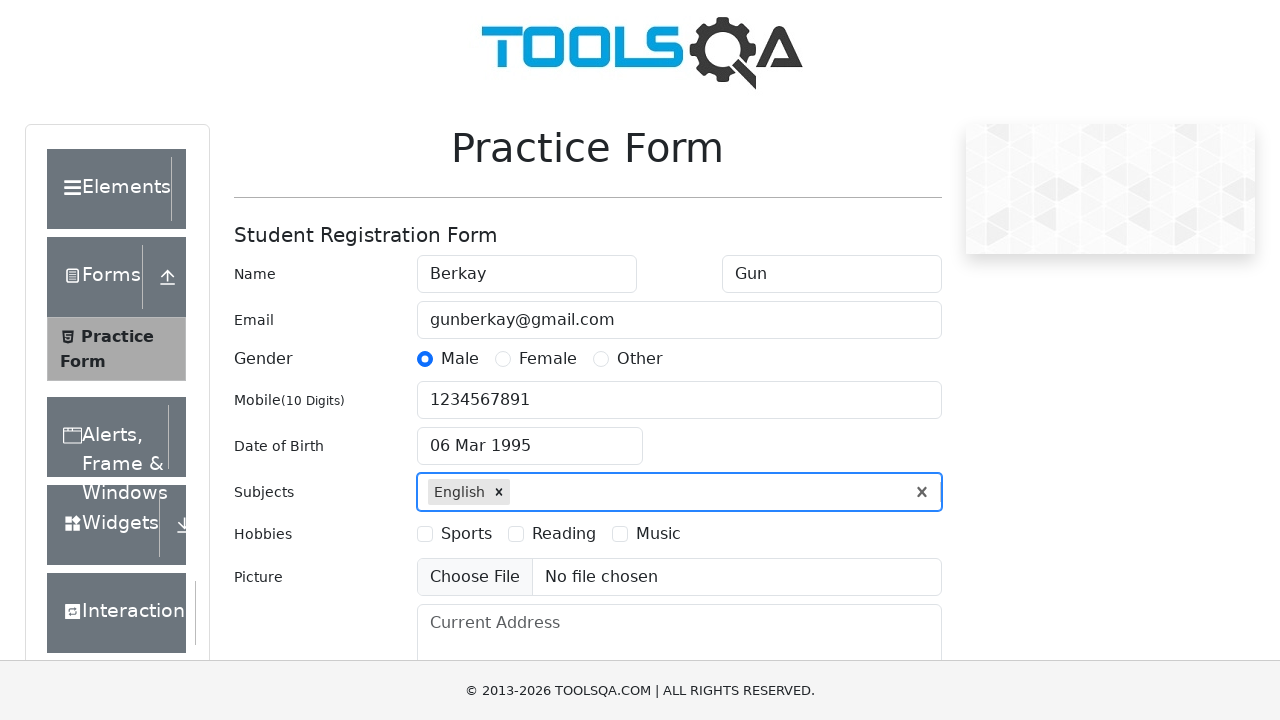

Scrolled down to view hobbies section
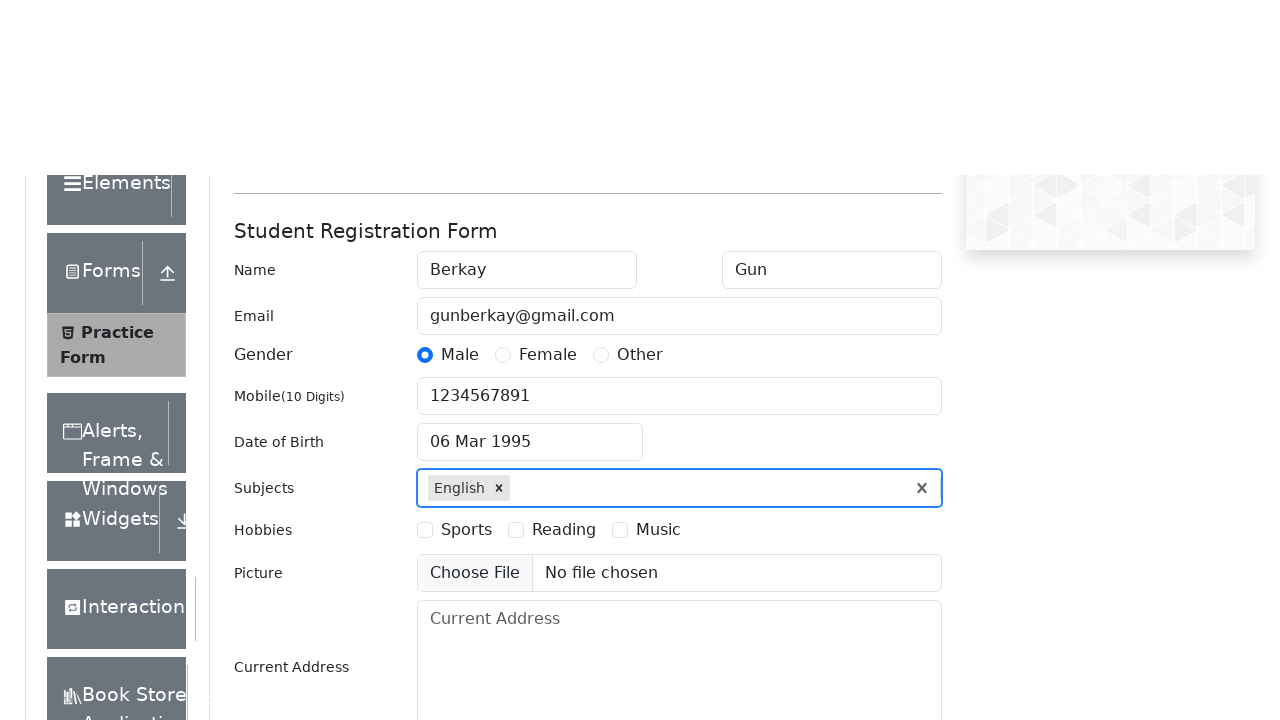

Selected first hobby checkbox at (466, 206) on label[for='hobbies-checkbox-1']
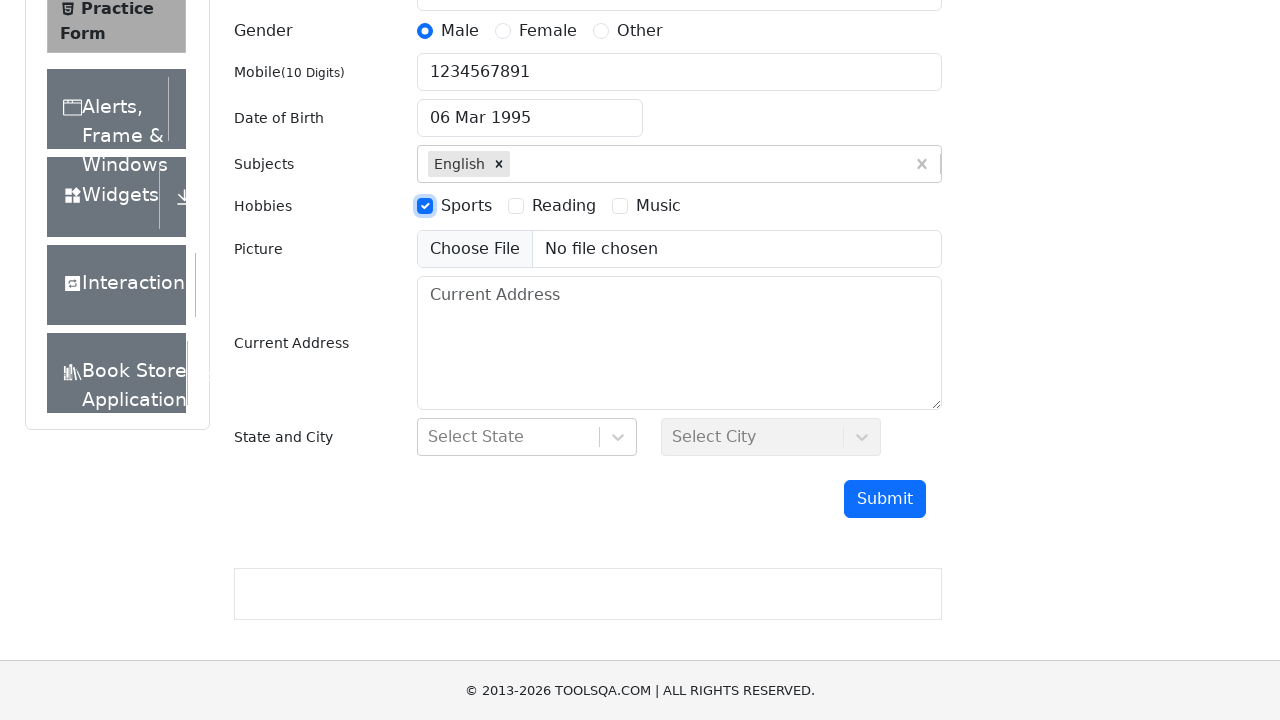

Selected second hobby checkbox at (564, 206) on label[for='hobbies-checkbox-2']
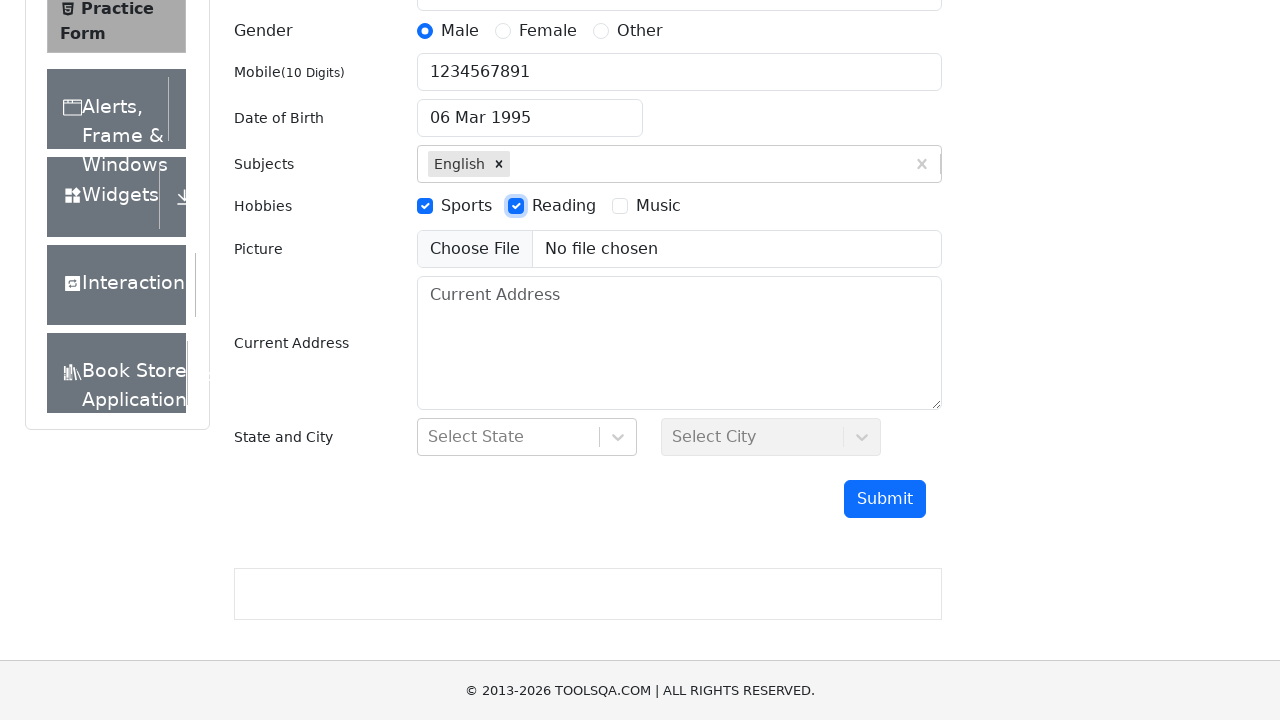

Selected third hobby checkbox at (658, 206) on label[for='hobbies-checkbox-3']
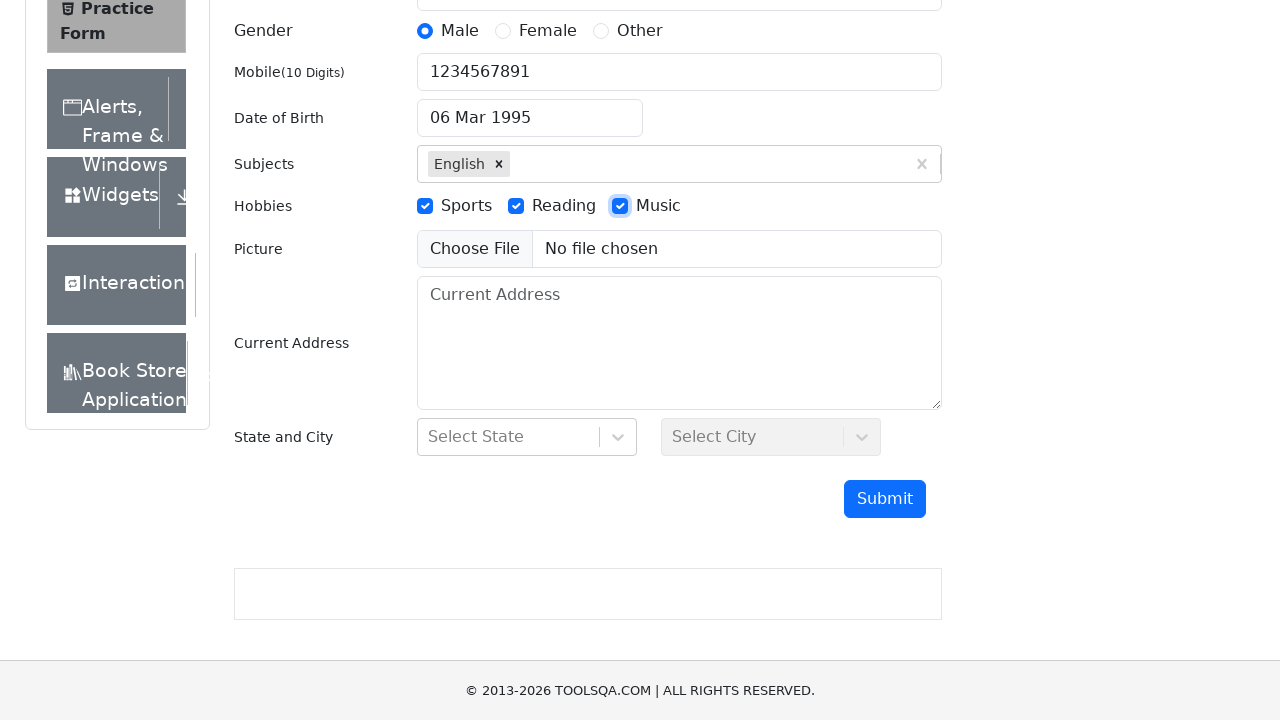

Filled current address field with 'Turkey' on textarea#currentAddress
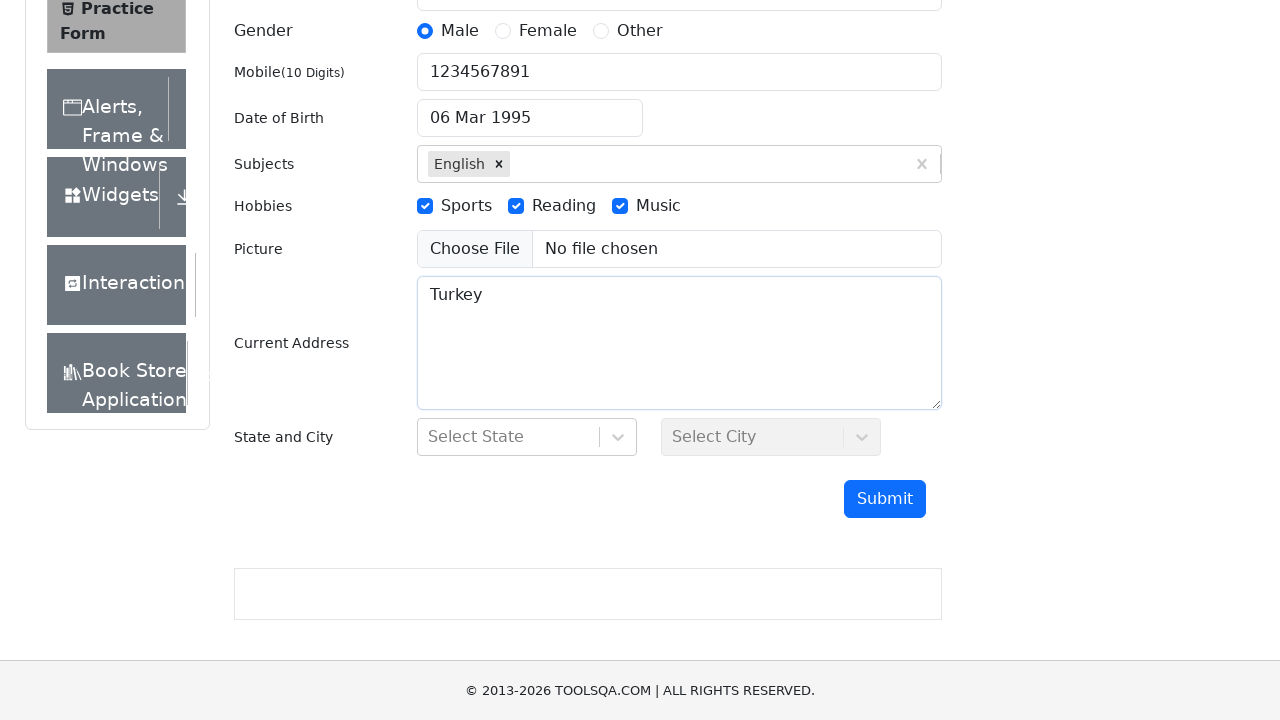

Clicked state dropdown field at (527, 437) on #state
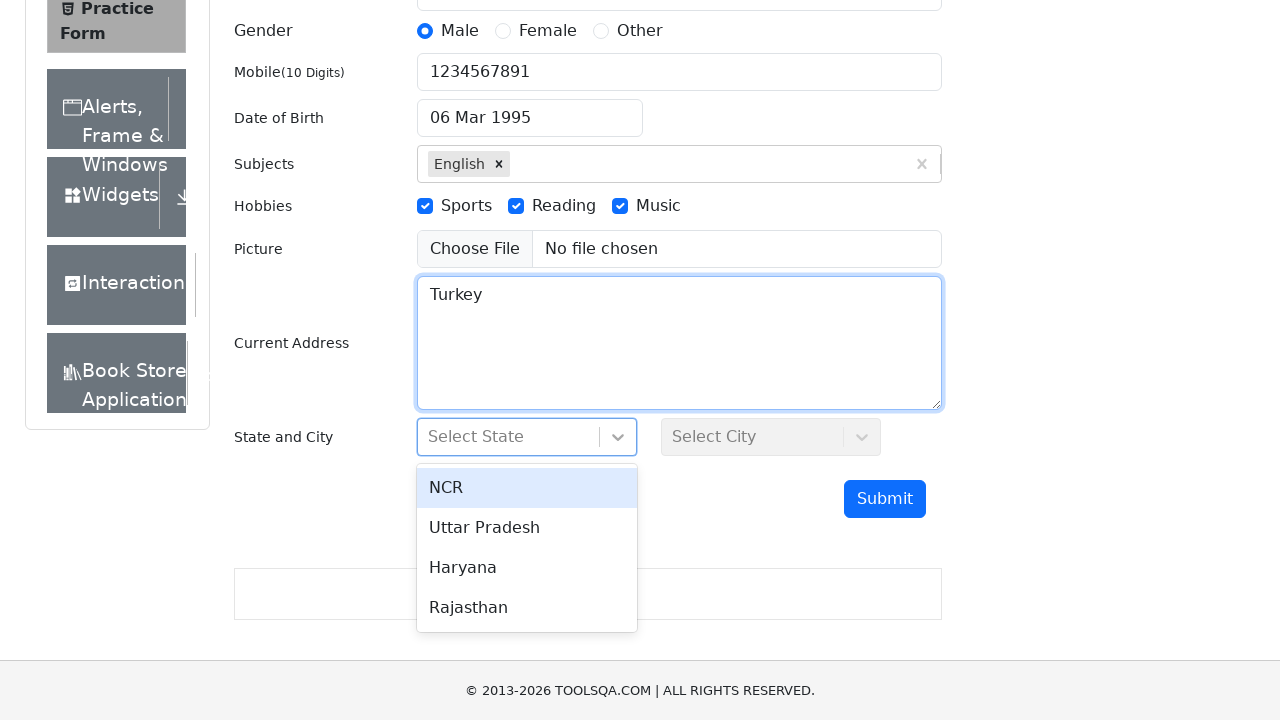

Typed 'Haryana' in state field
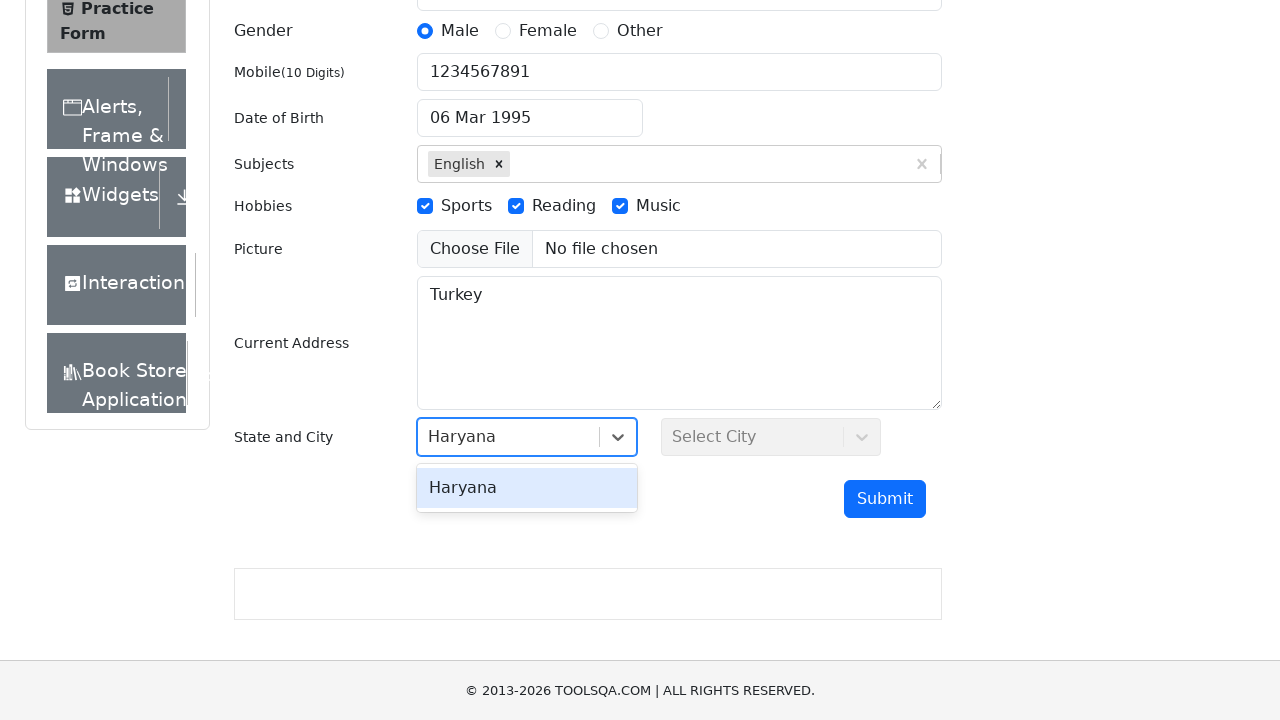

Pressed Enter to confirm state selection
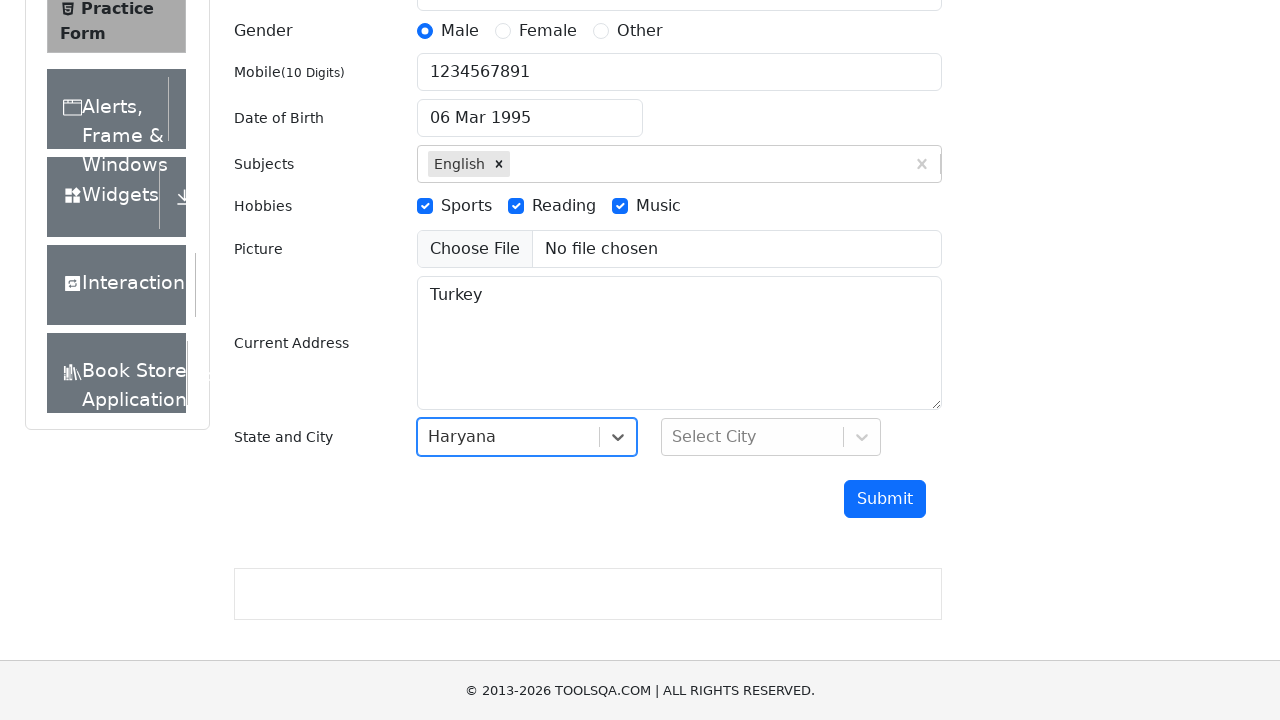

Clicked city dropdown field at (771, 437) on #city
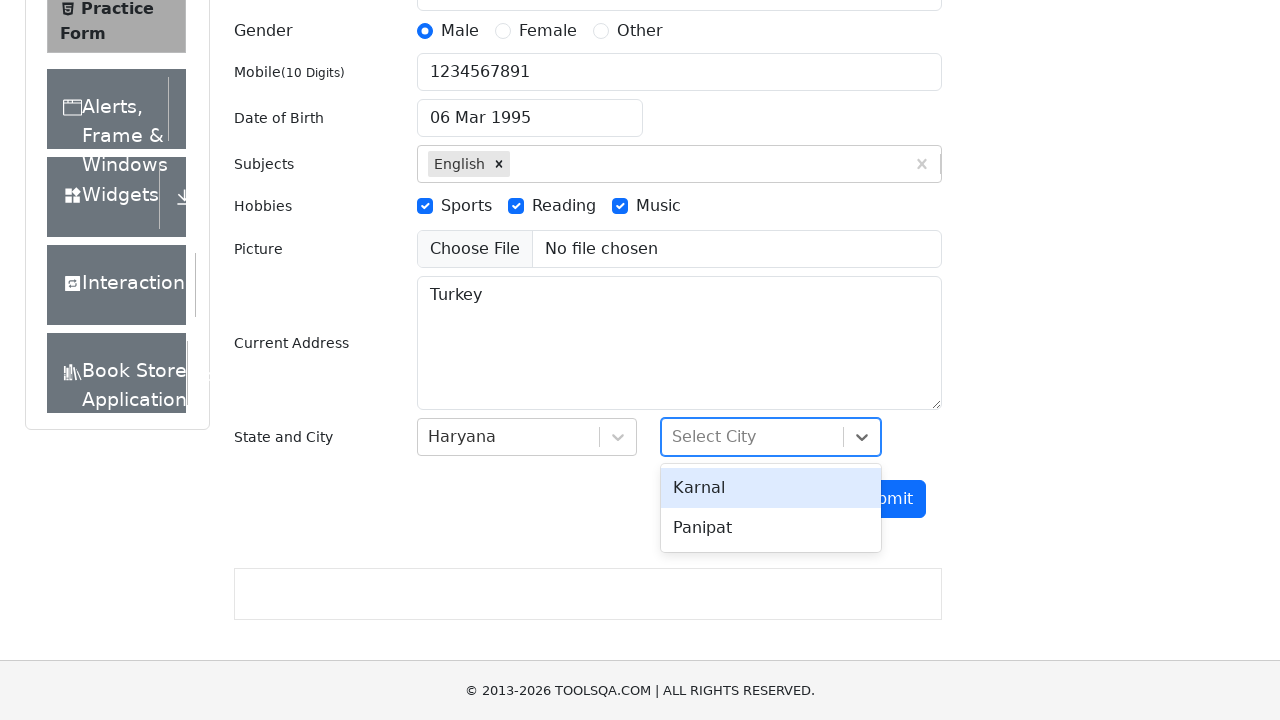

Typed 'Panipat' in city field
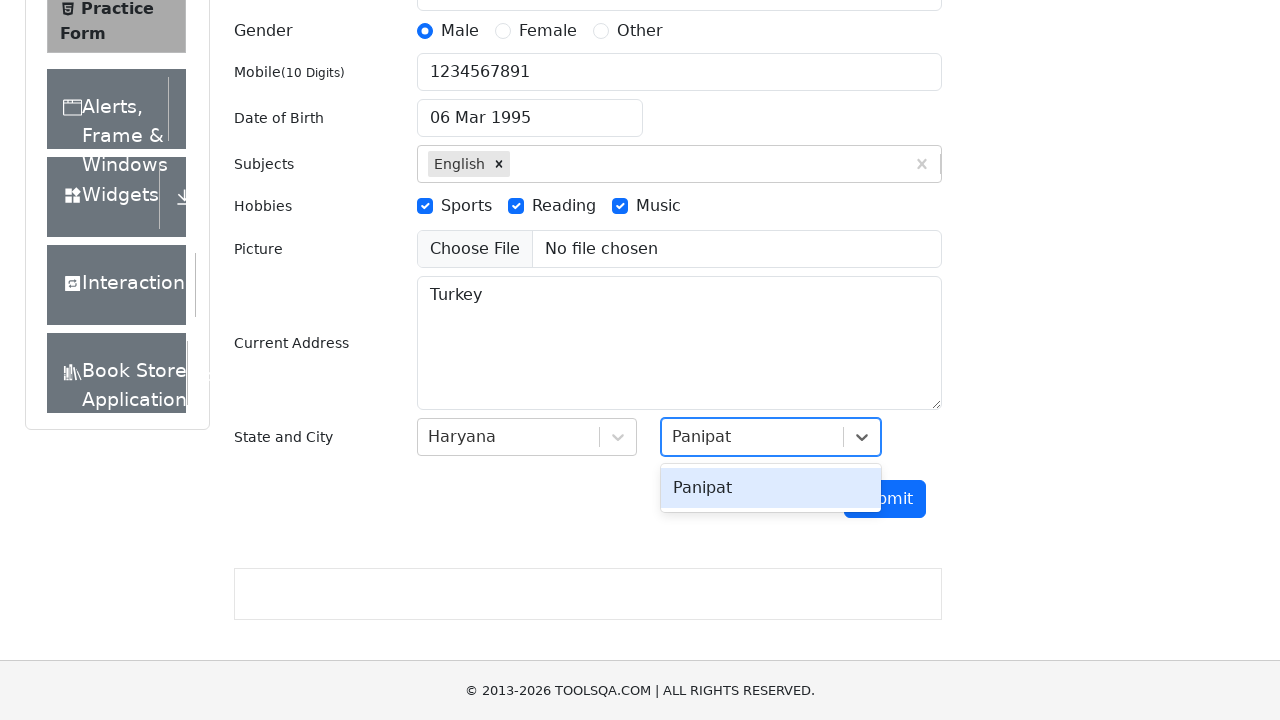

Pressed Enter to confirm city selection
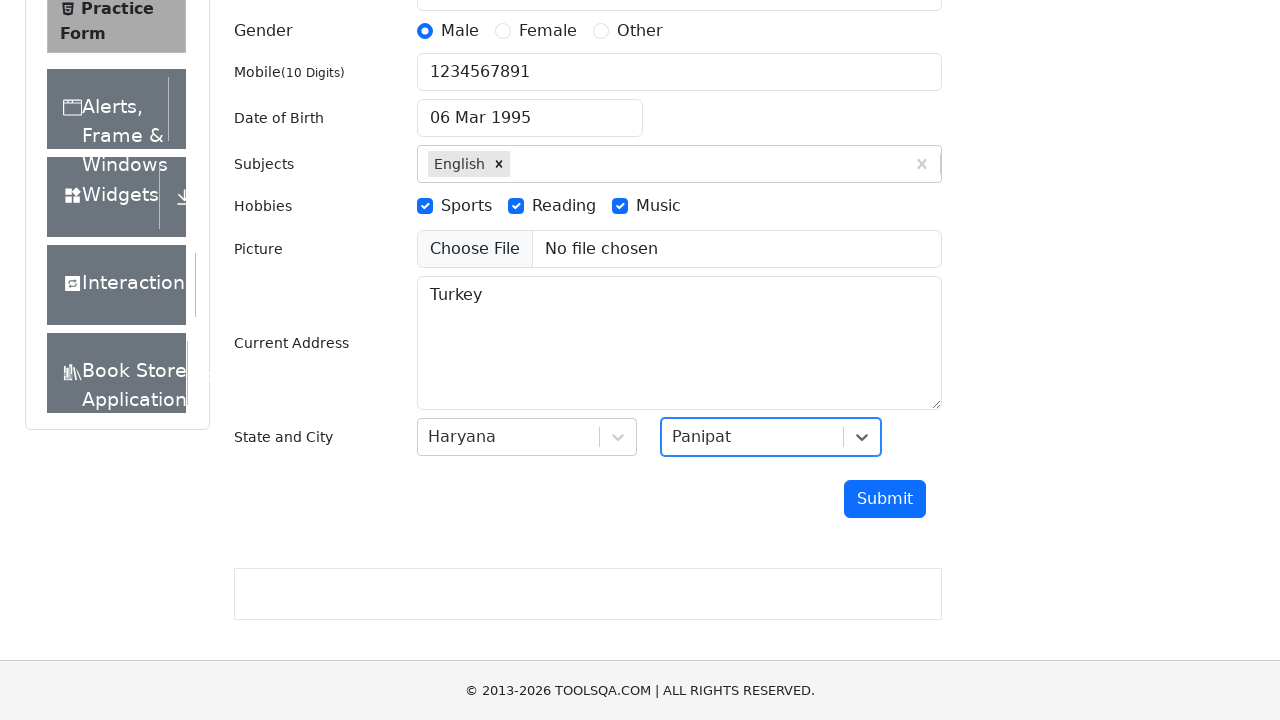

Clicked submit button to submit the form at (885, 499) on button#submit
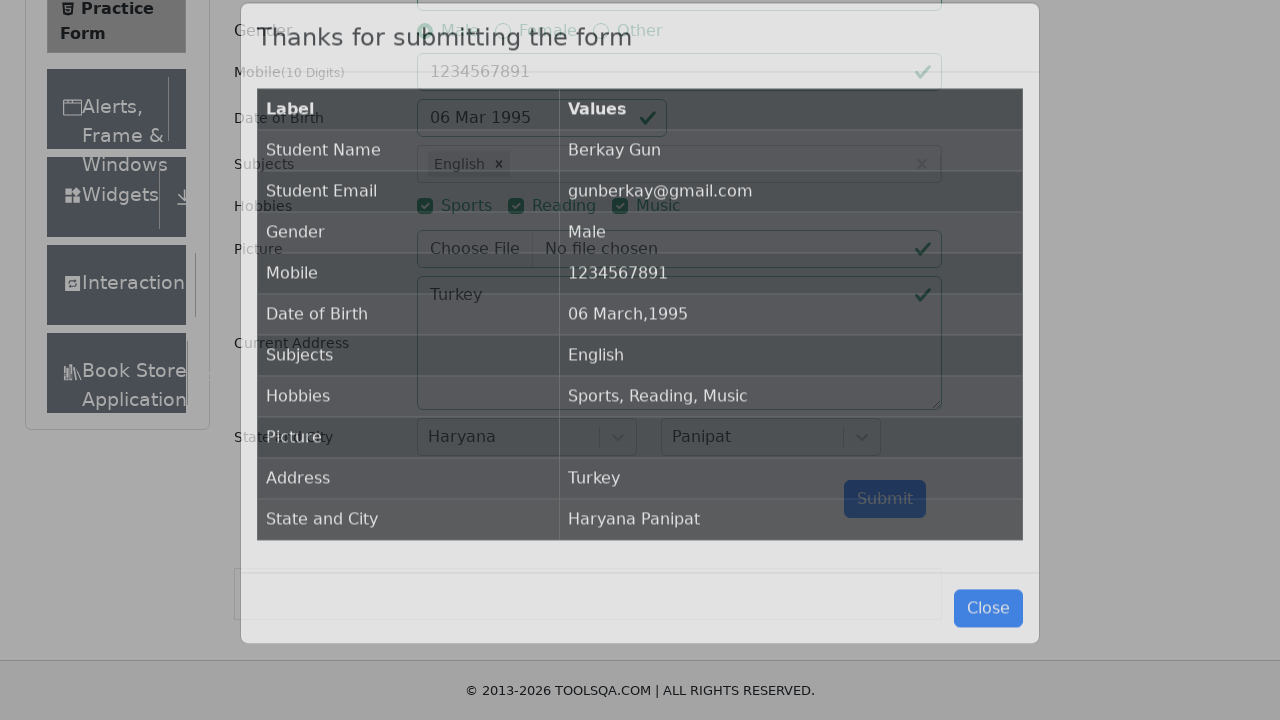

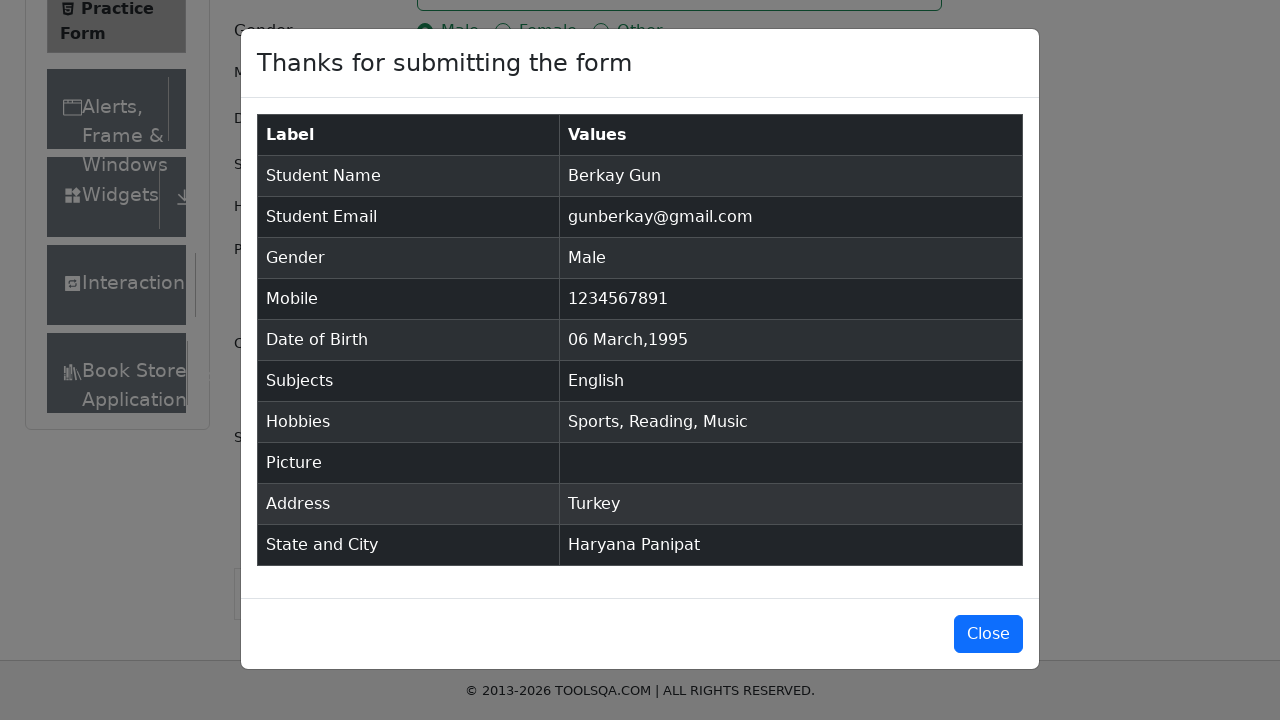